Searches for products containing "ca" and adds specific items to cart by clicking add to cart buttons

Starting URL: http://rahulshettyacademy.com/seleniumPractise/#/

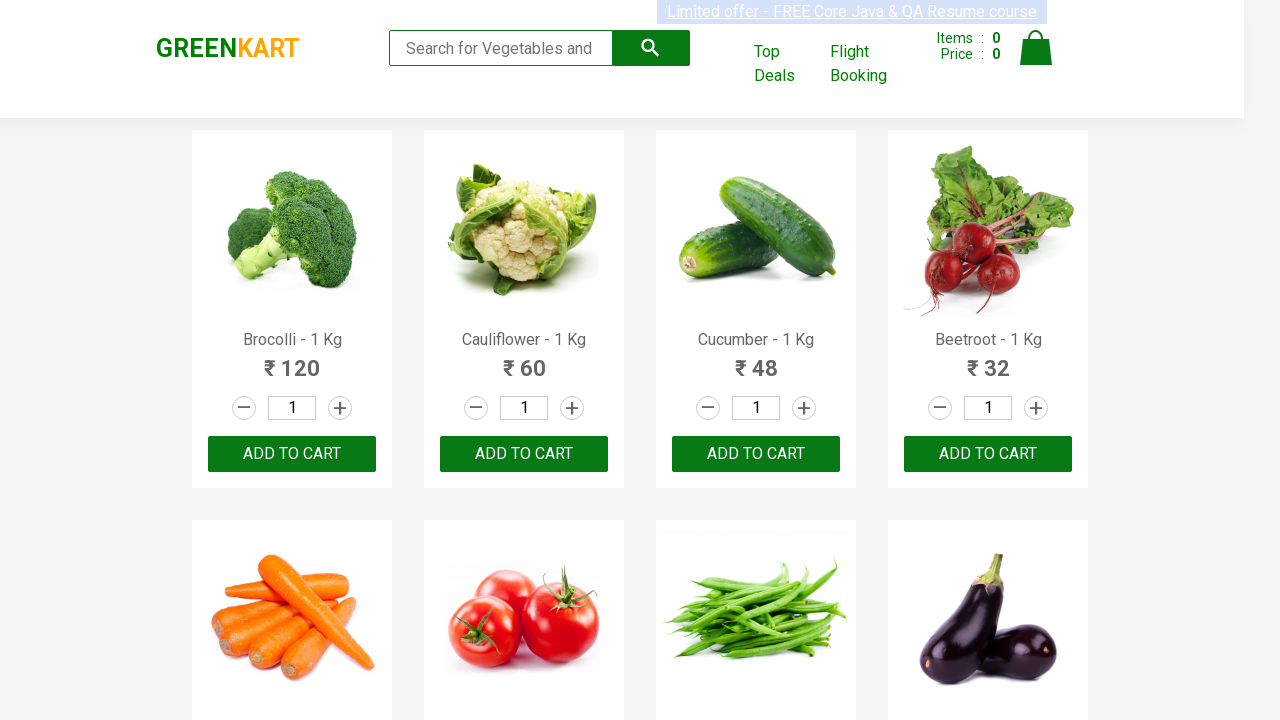

Filled search field with 'ca' on input.search-keyword
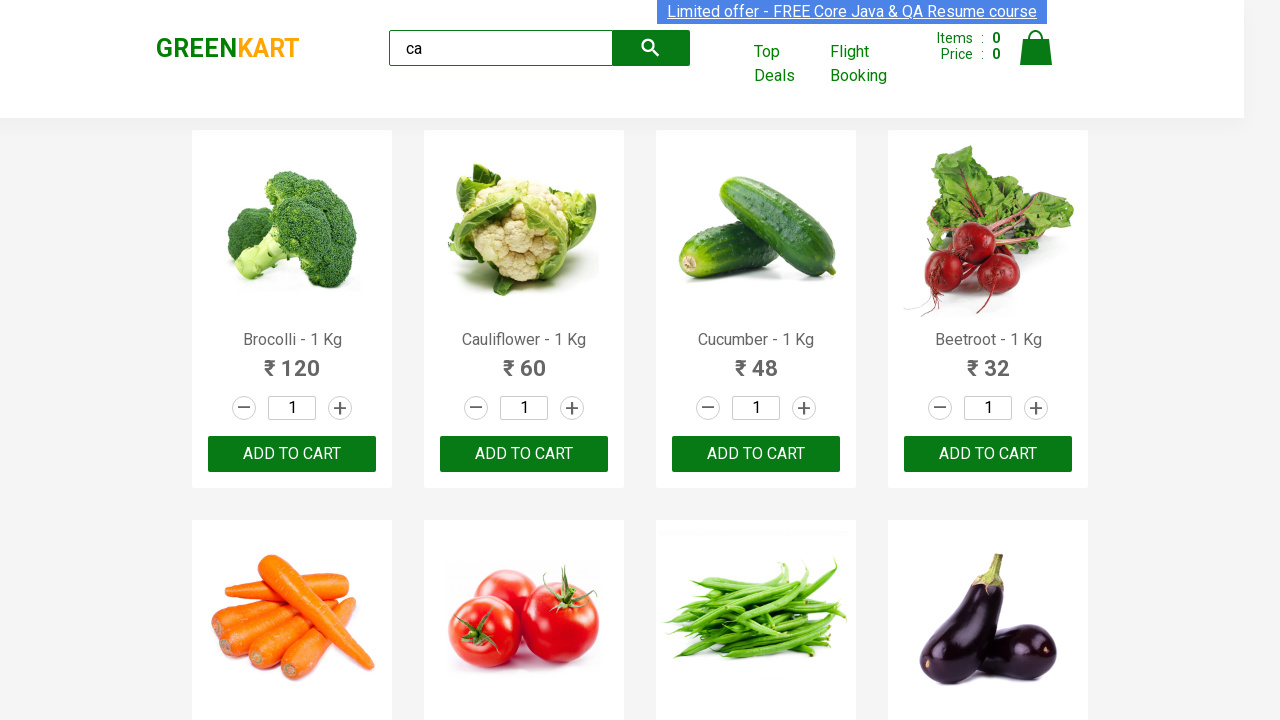

Clicked search button to filter products at (651, 48) on button.search-button
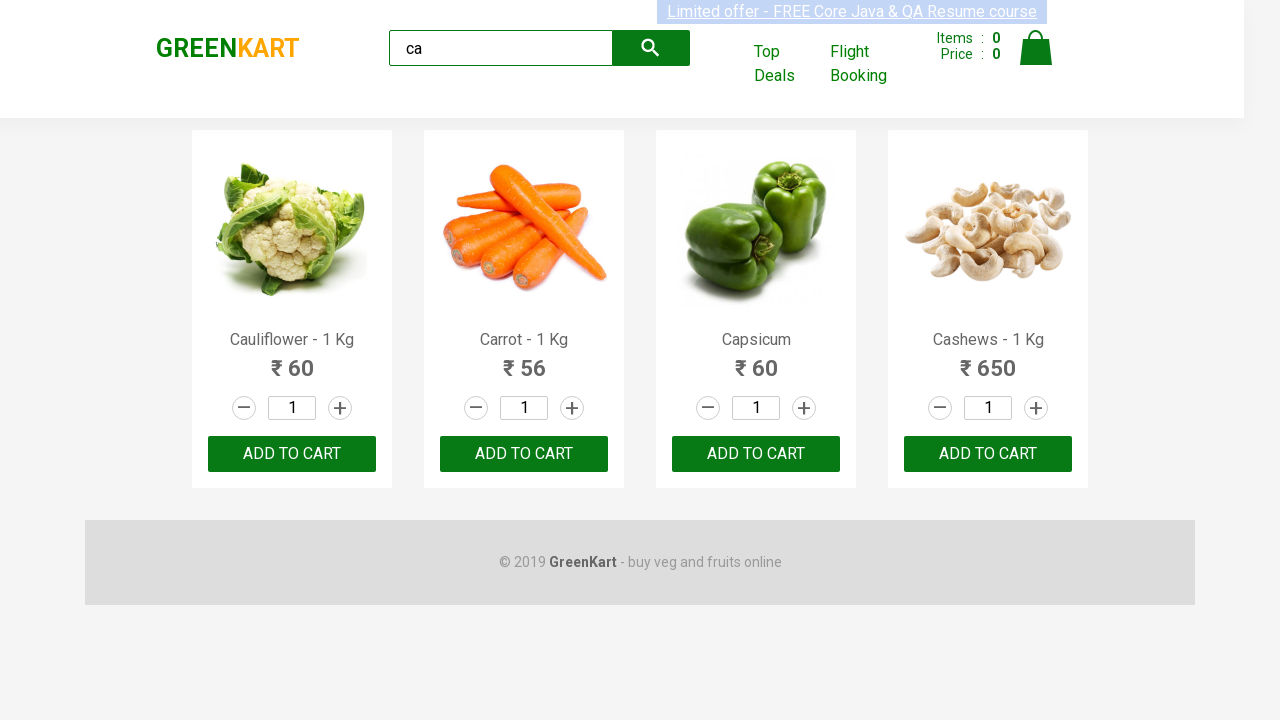

Products filtered and loaded on page
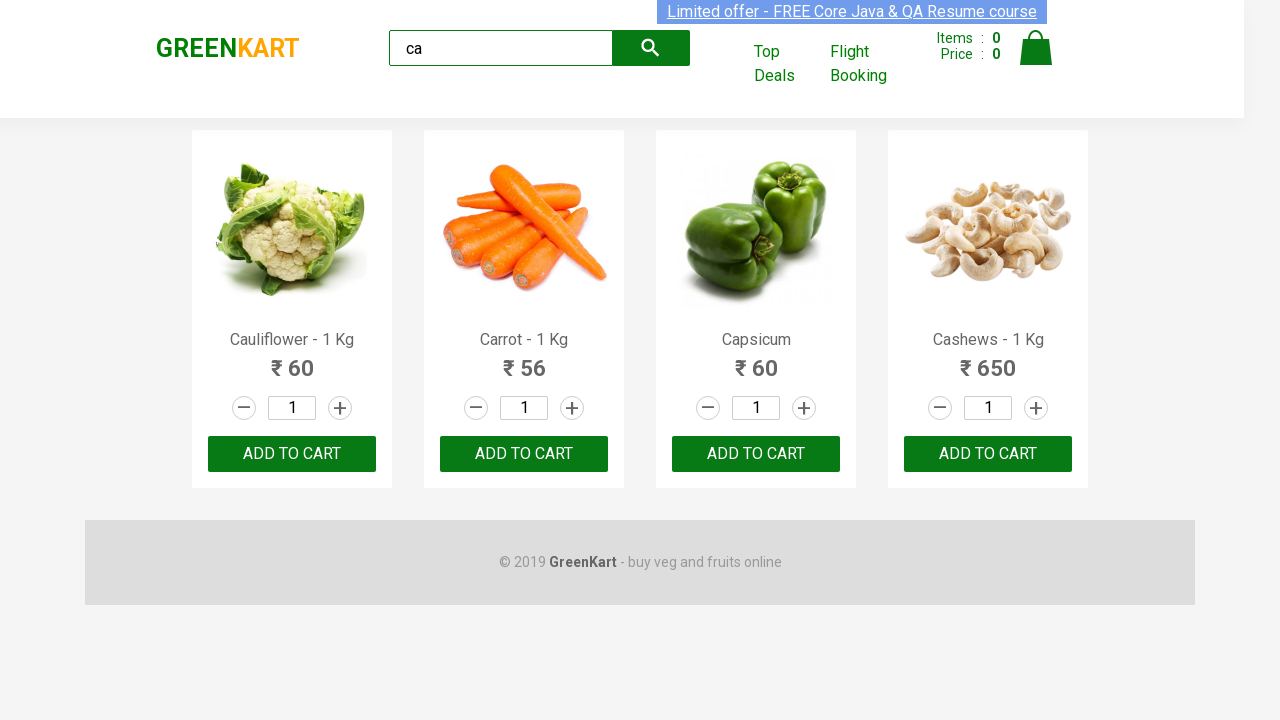

Clicked 'ADD TO CART' button for third product using text locator at (756, 454) on div.products .product >> nth=2 >> internal:text="ADD TO CART"i
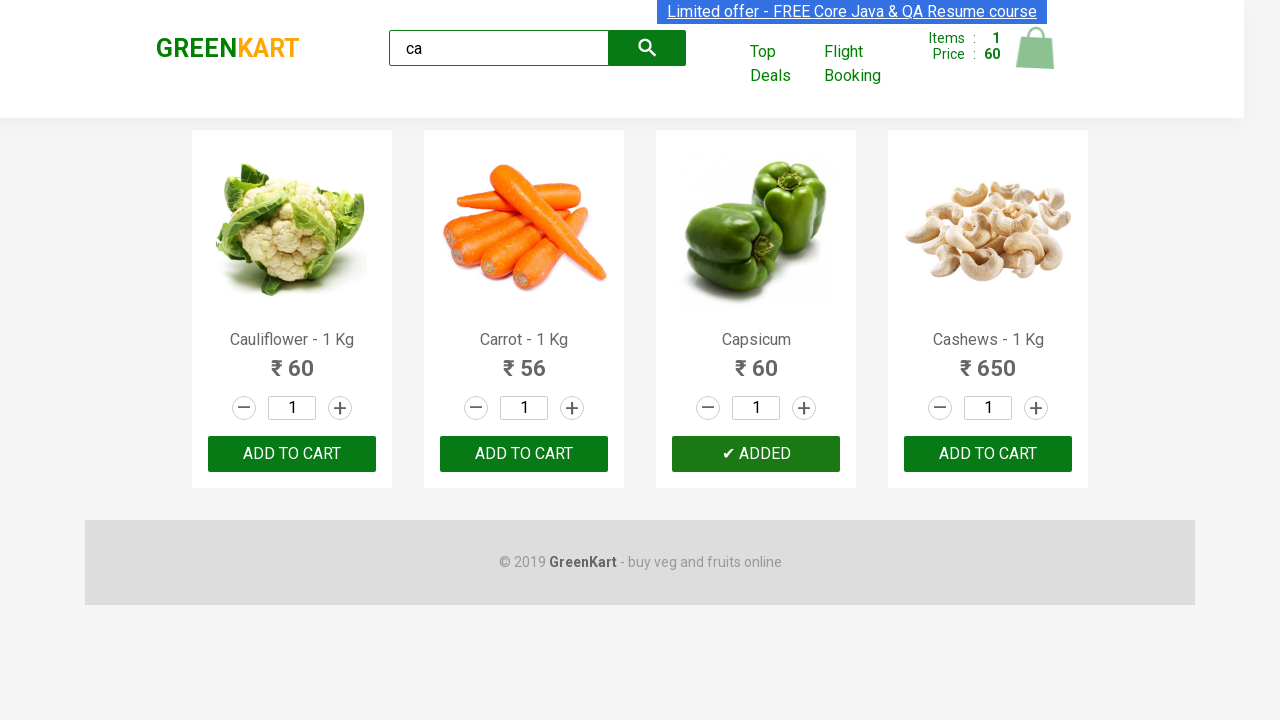

Clicked 'ADD TO CART' button for third product using nth-child selector at (756, 454) on :nth-child(3) > .product-action > button
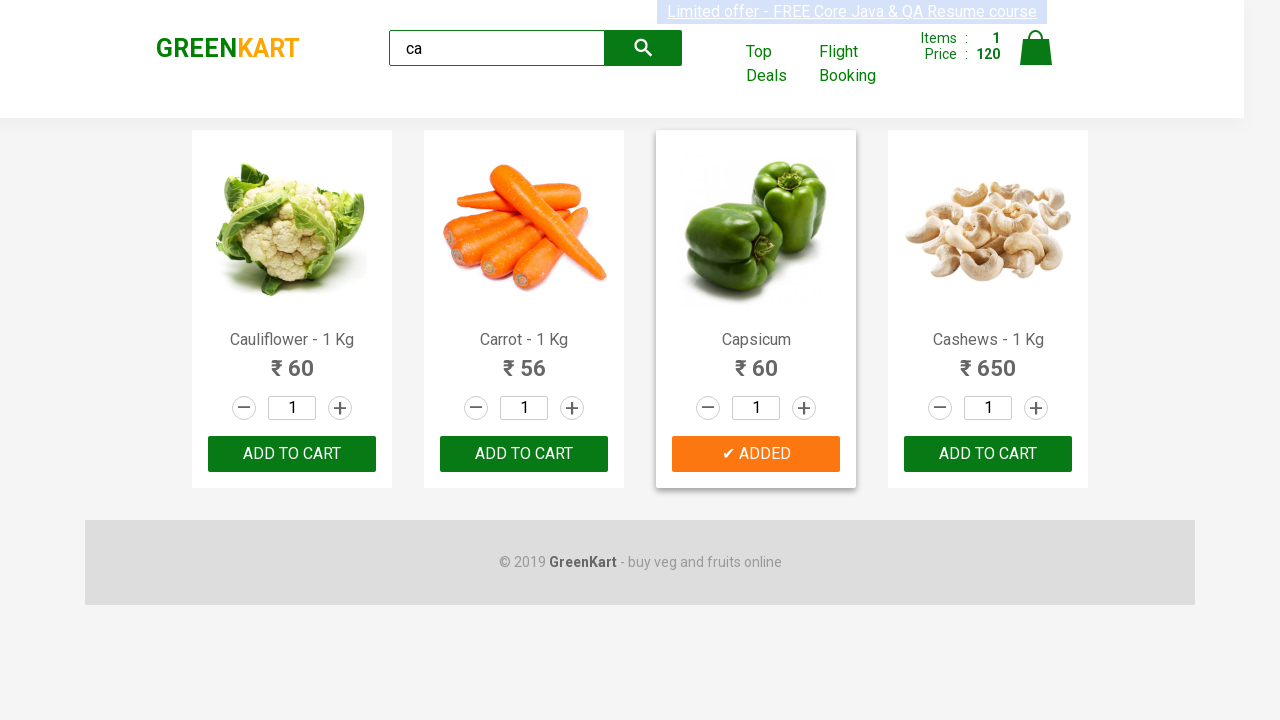

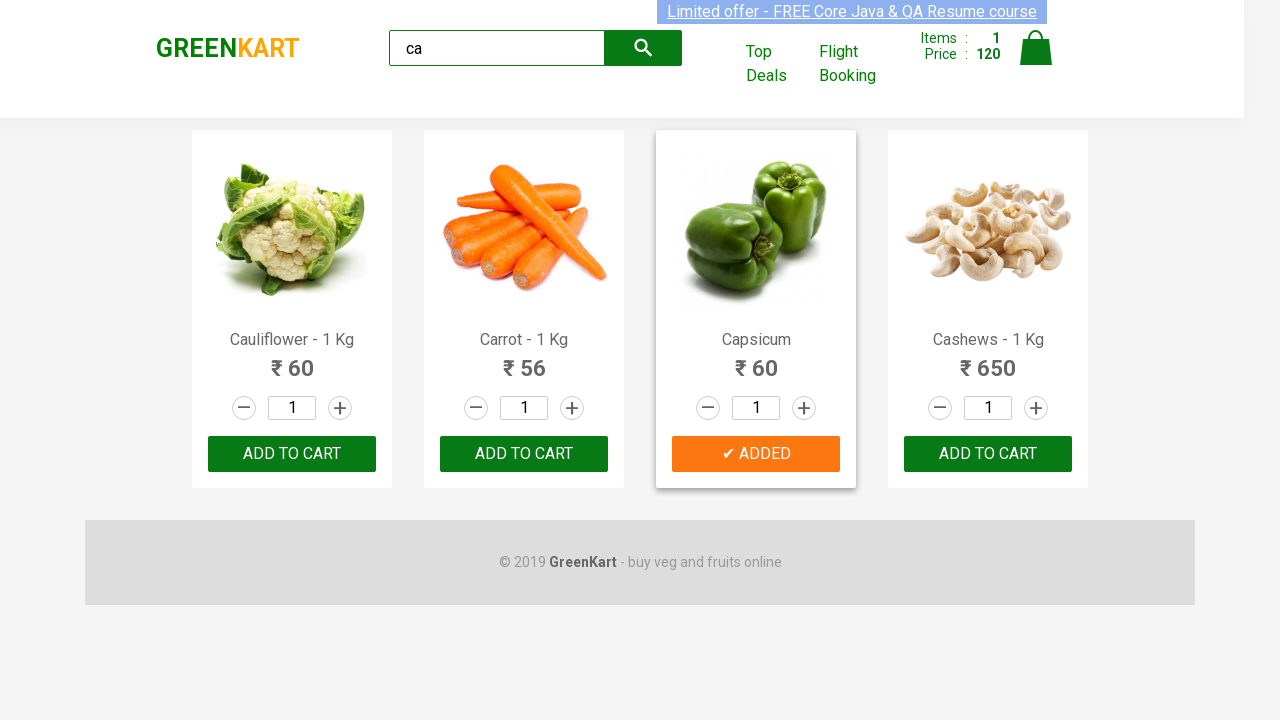